Tests double-click functionality by double-clicking a button and verifying a success message appears.

Starting URL: https://qa-practice.netlify.app/double-click

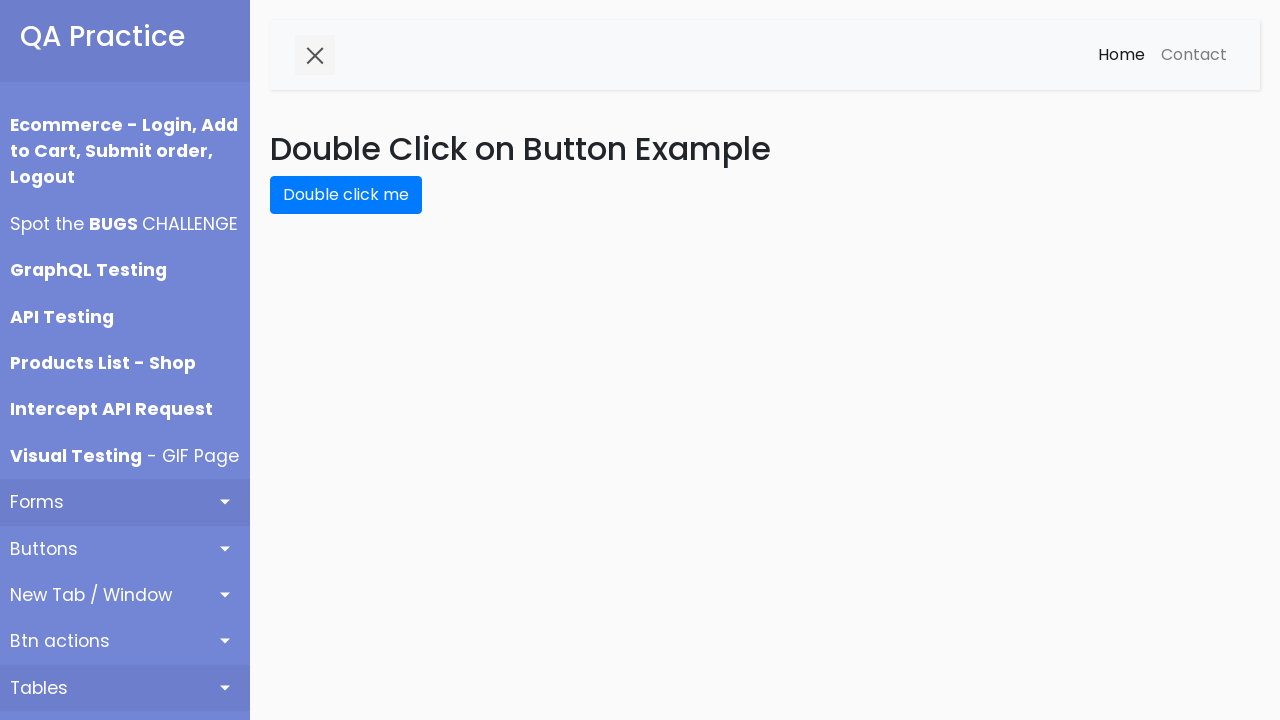

Double-clicked the double-click button at (346, 195) on xpath=//button[@id='double-click-btn']
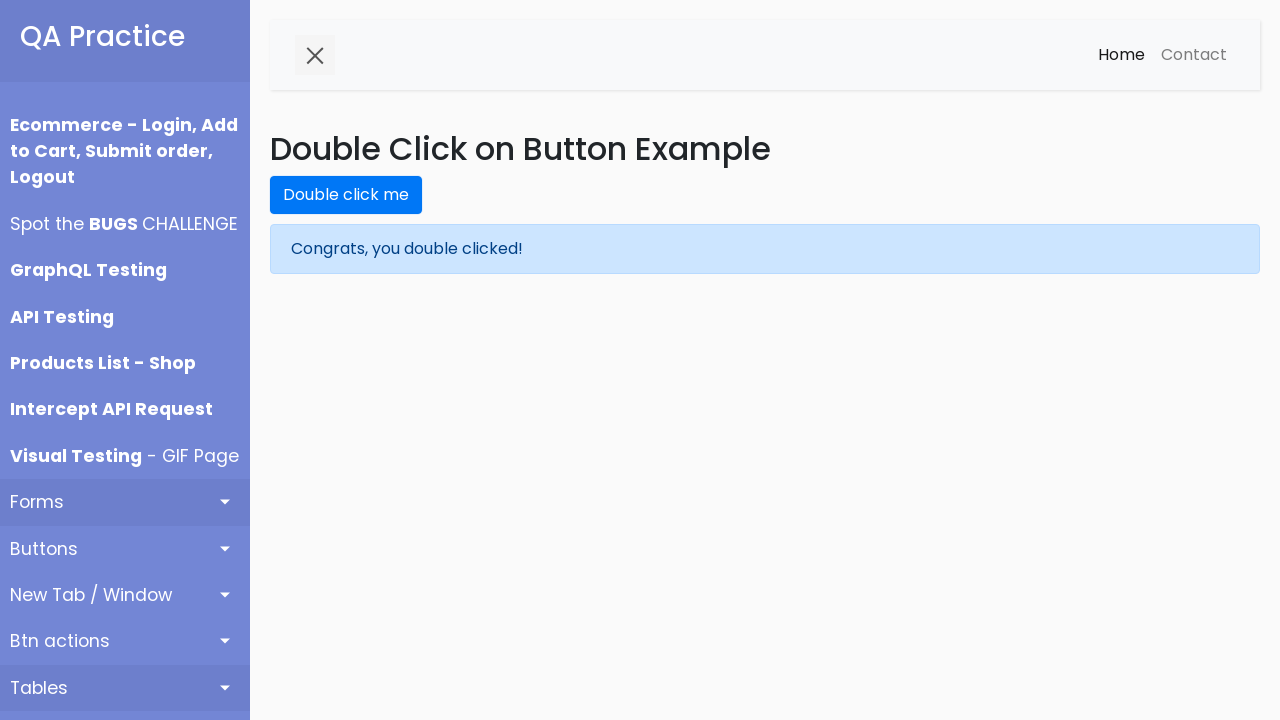

Located the success message element
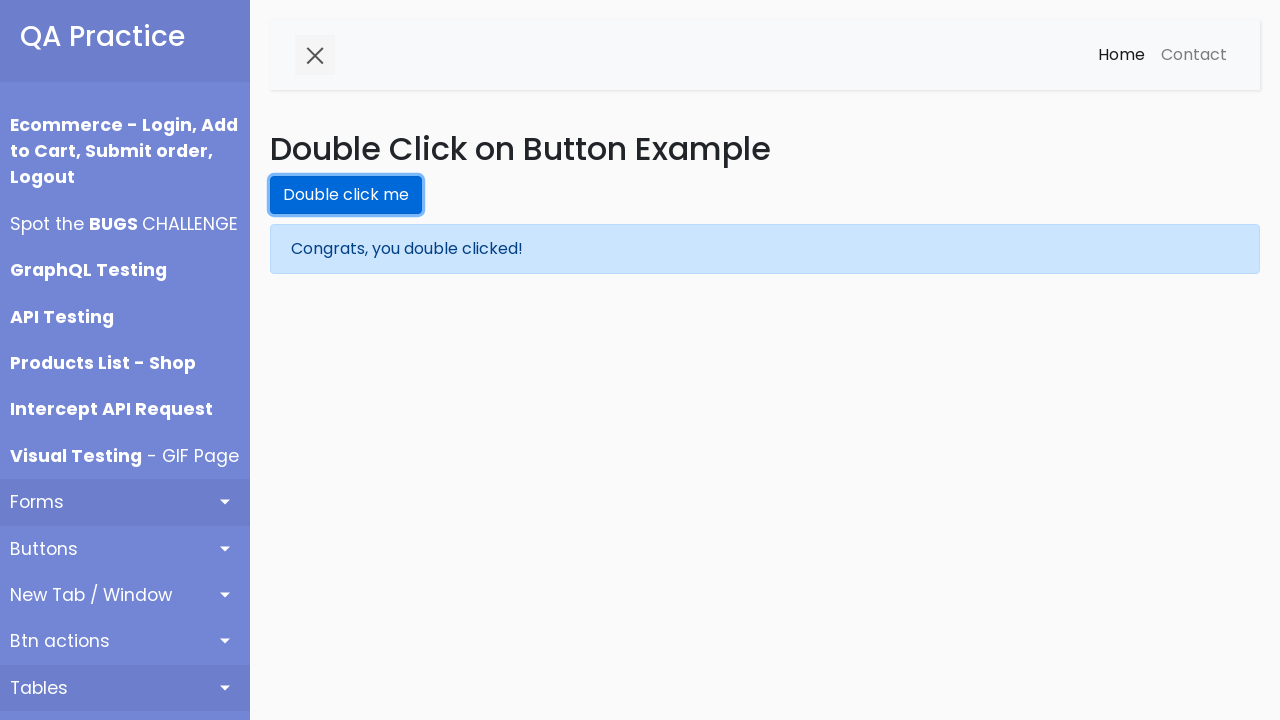

Success message became visible
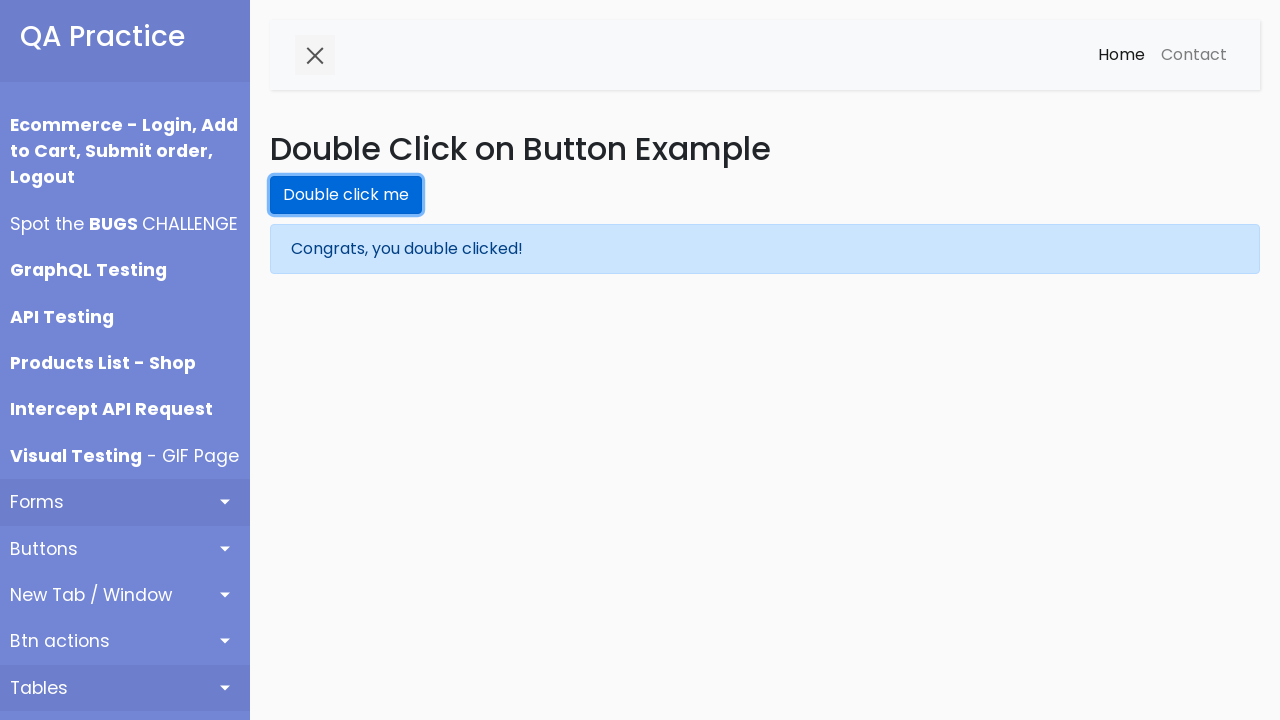

Verified success message is visible - test passed
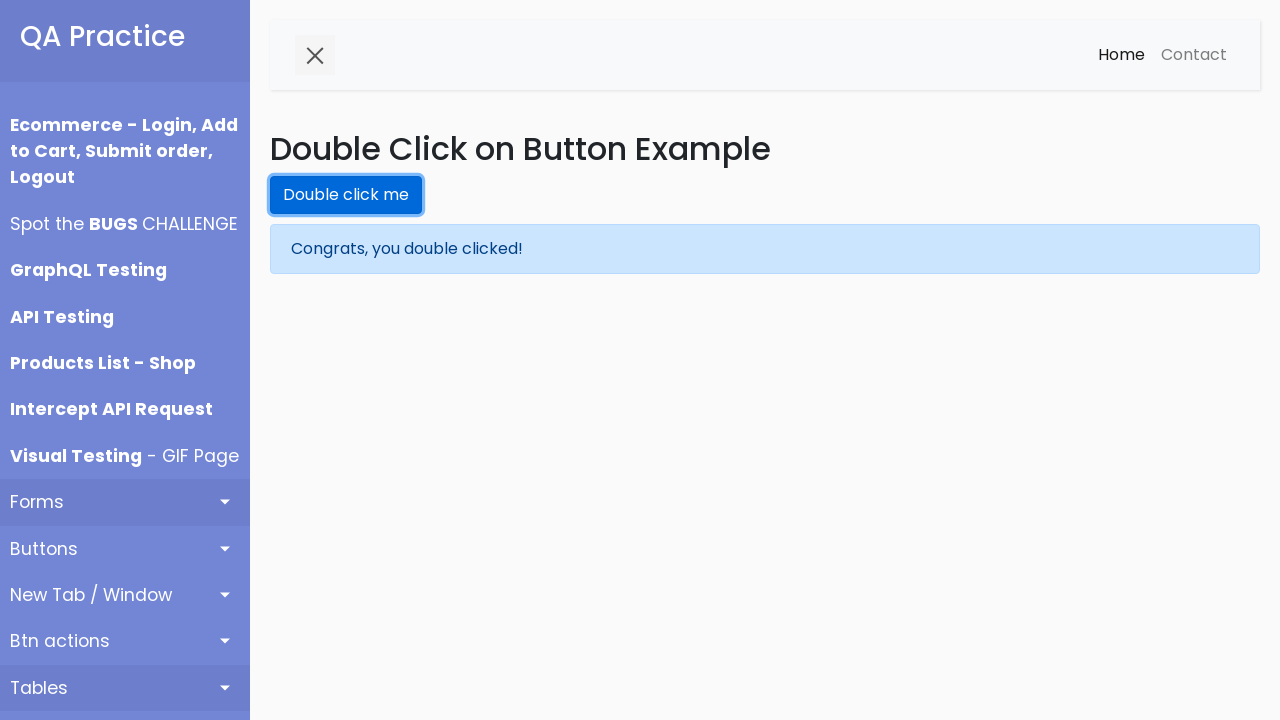

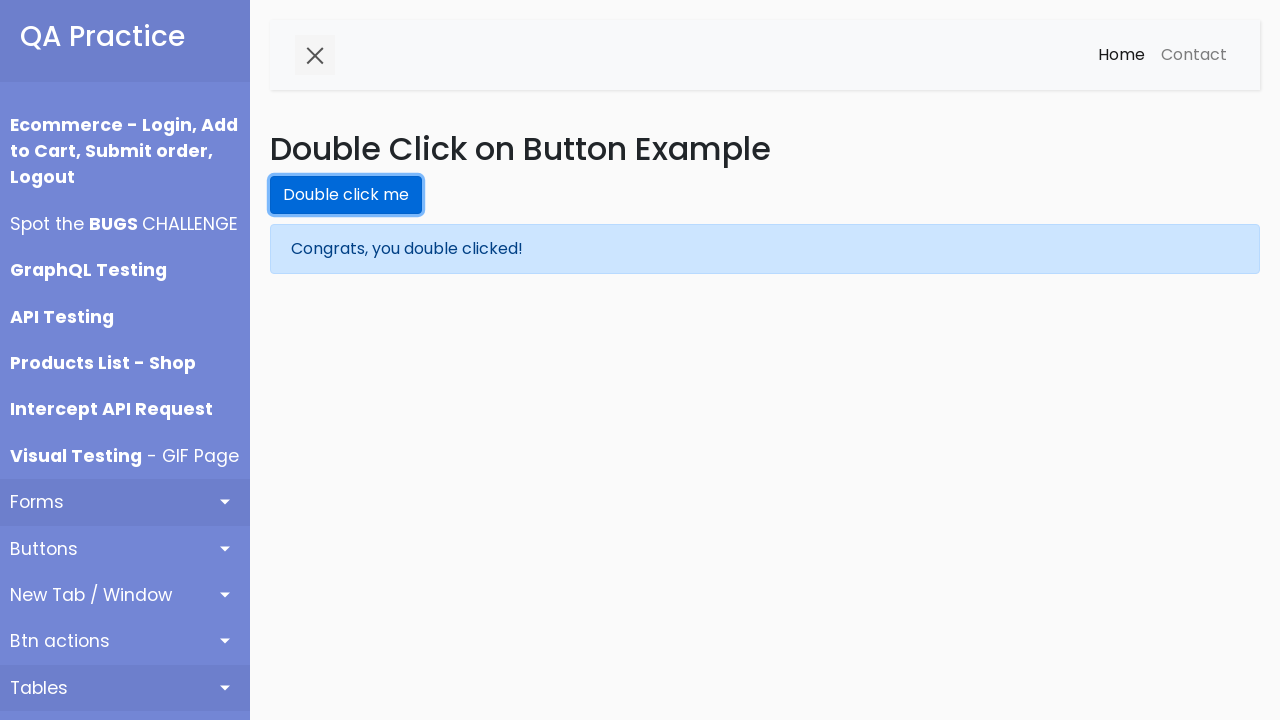